Tests interaction with buttons on SelectorHub practice page by clicking a button and then clicking a Submit button

Starting URL: https://selectorshub.com/xpath-practice-page/

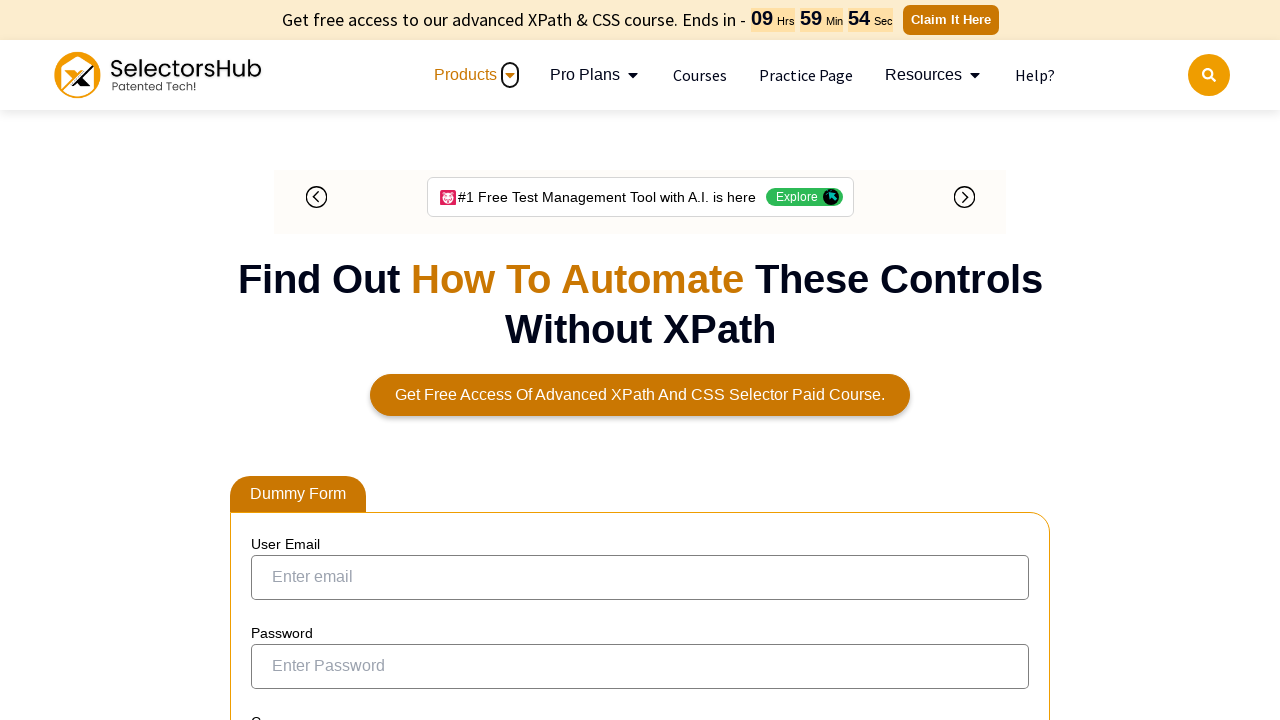

Clicked first button on the page using GetByRole method at (510, 75) on internal:role=button >> nth=0
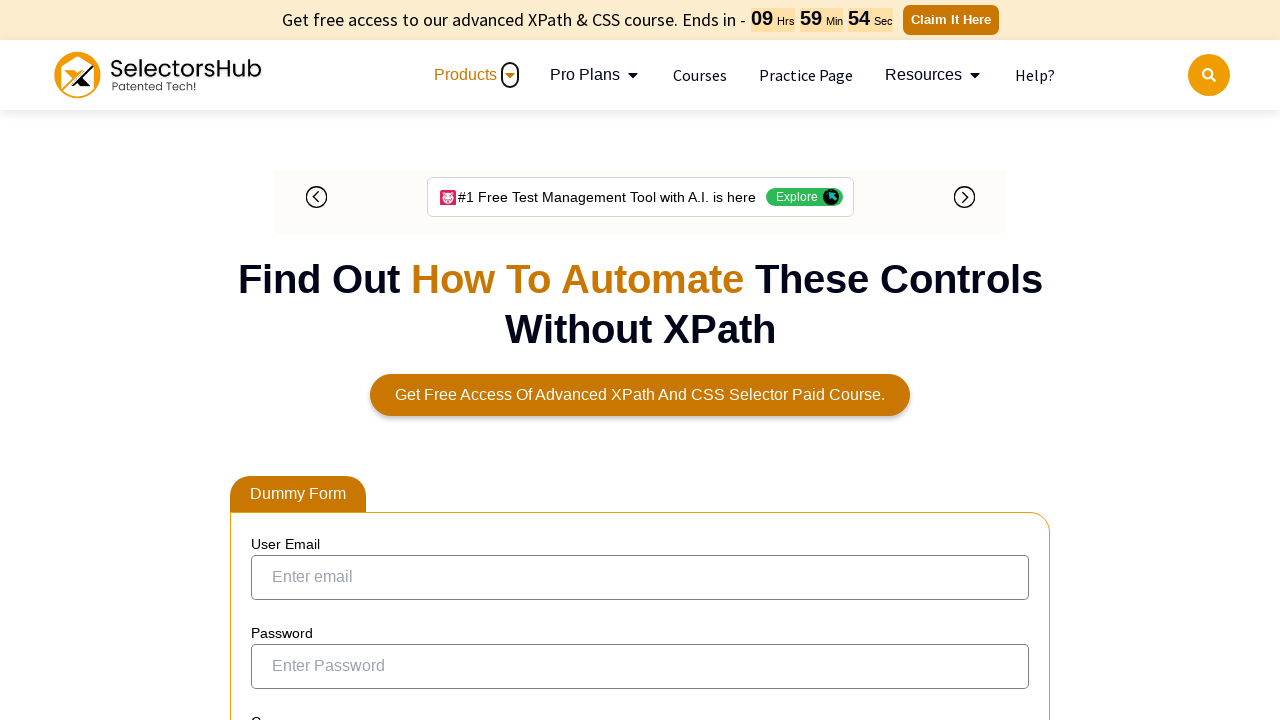

Clicked Submit button at (296, 361) on internal:text="Submit"i >> nth=0
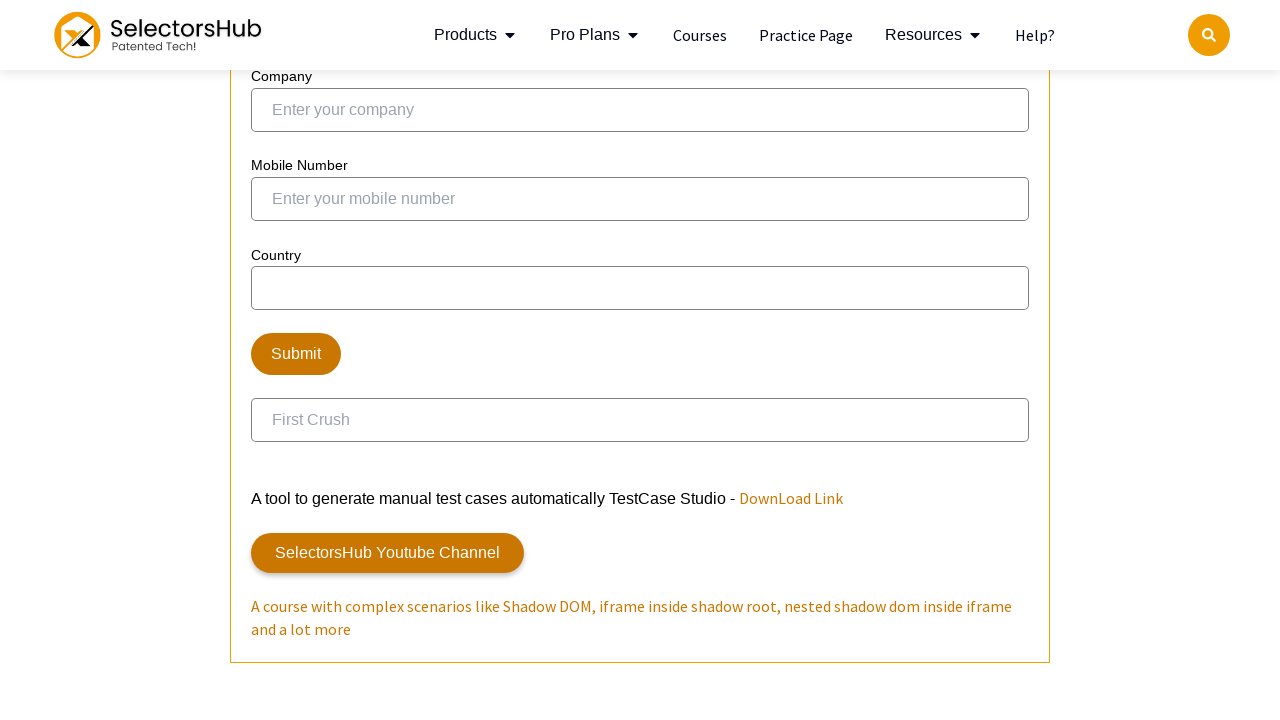

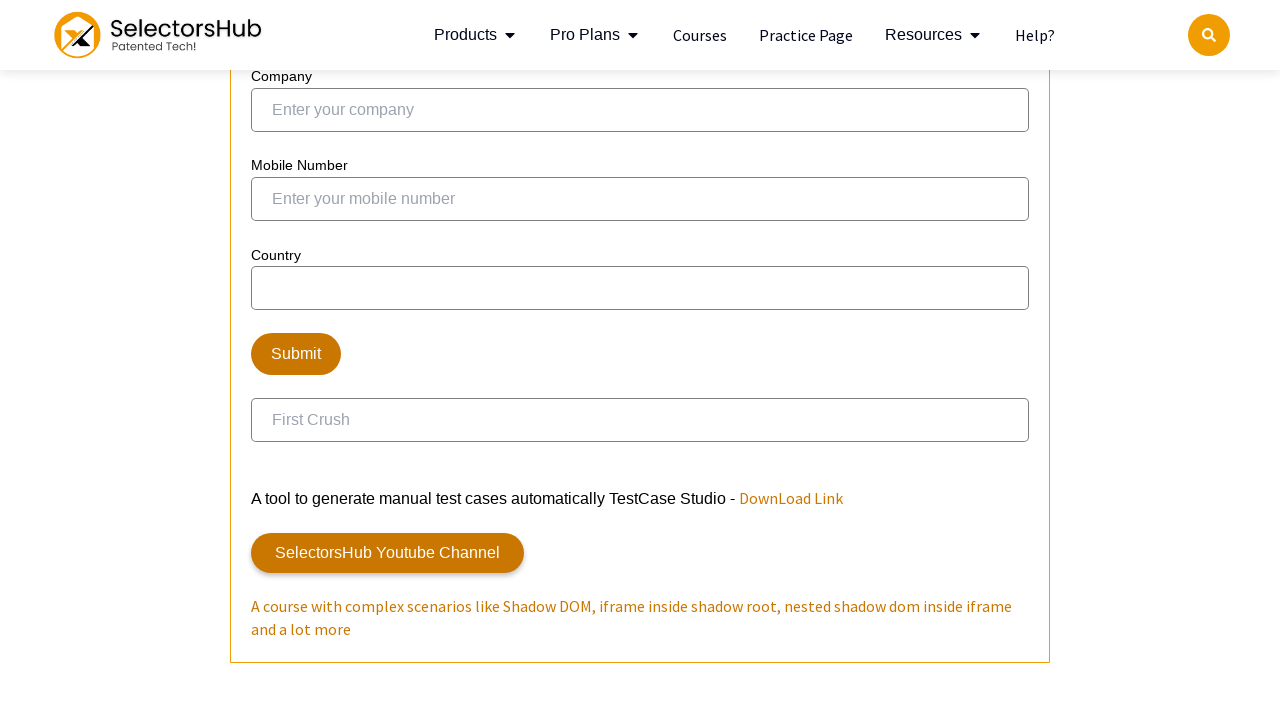